Navigates to the inputs page, clicks the Home link, and verifies the page title

Starting URL: https://practice.cydeo.com/inputs

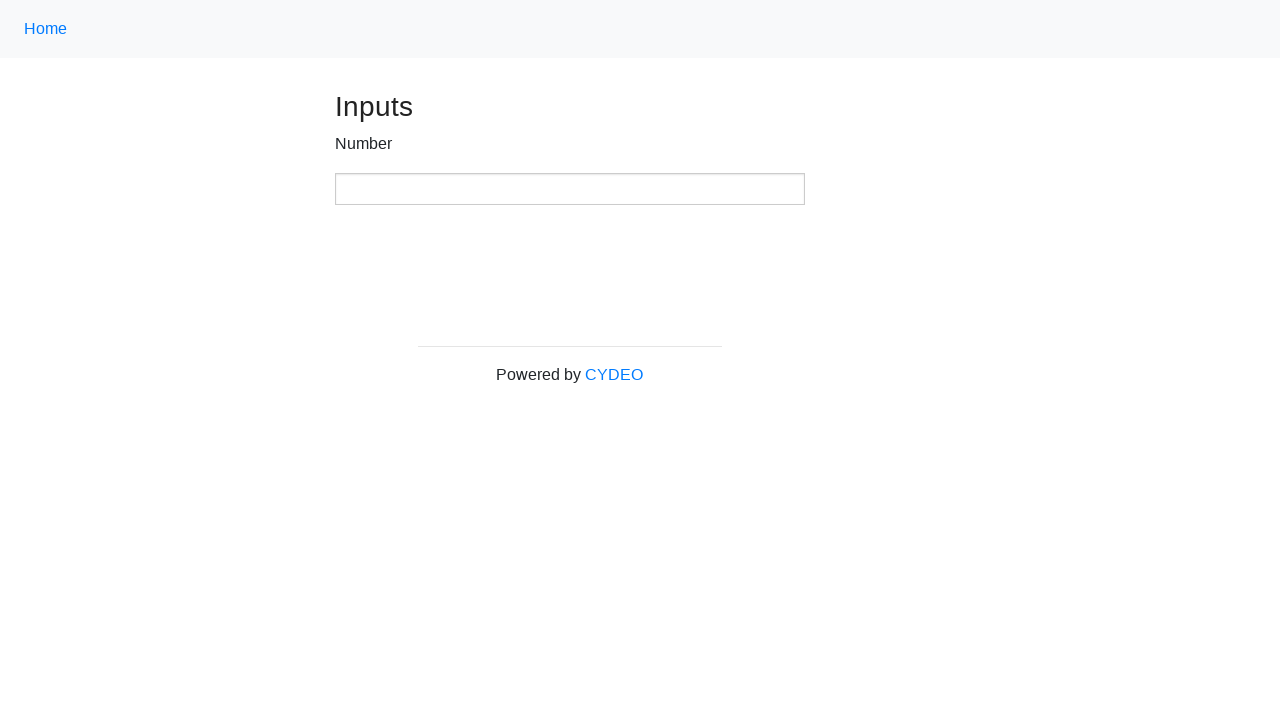

Clicked the Home link using class name selector at (46, 29) on .nav-link
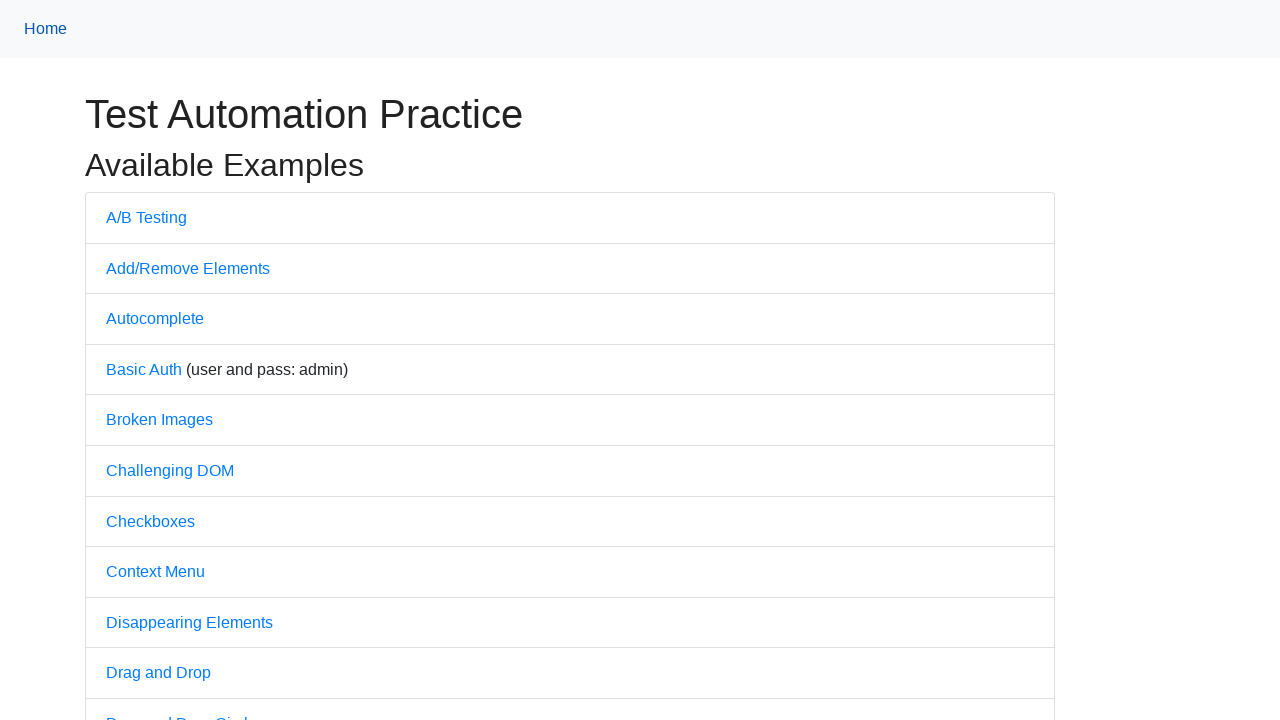

Verified page title is 'Practice'
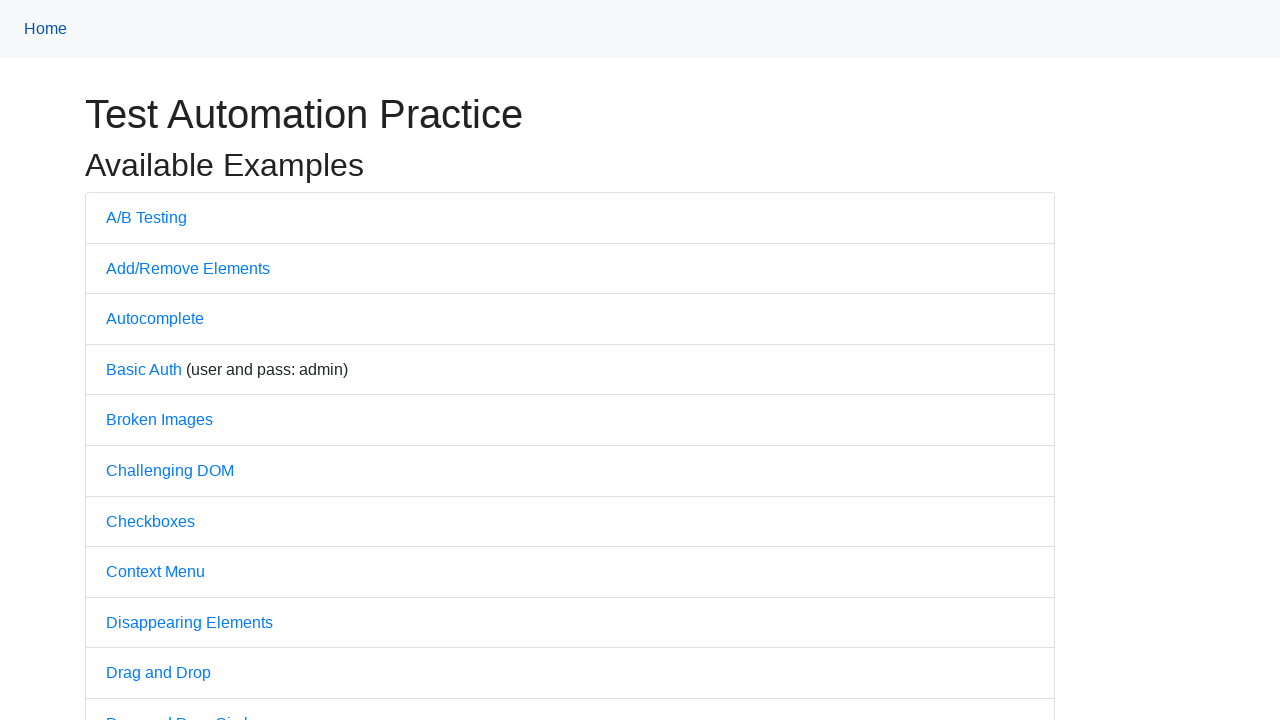

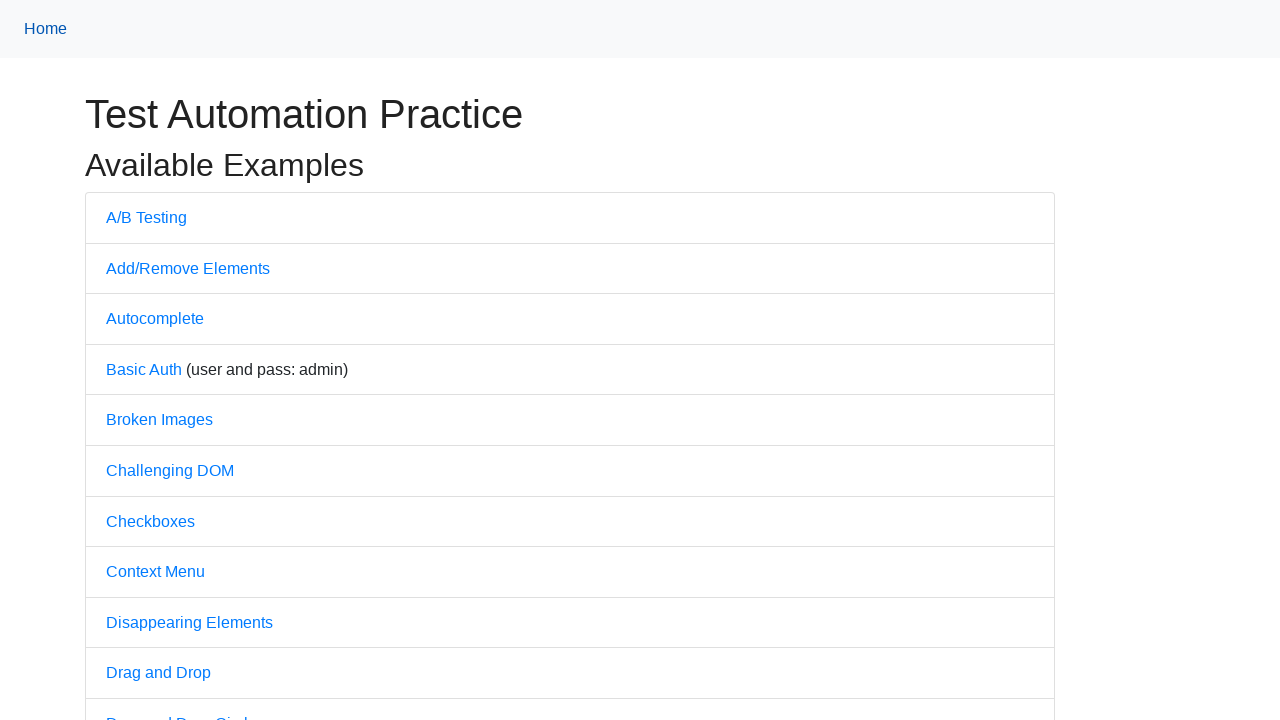